Navigates to a form page with radio buttons, finds all radio buttons with name starting with 'radio1', and clicks the first one after checking its attributes

Starting URL: http://www.echoecho.com/htmlforms10.htm

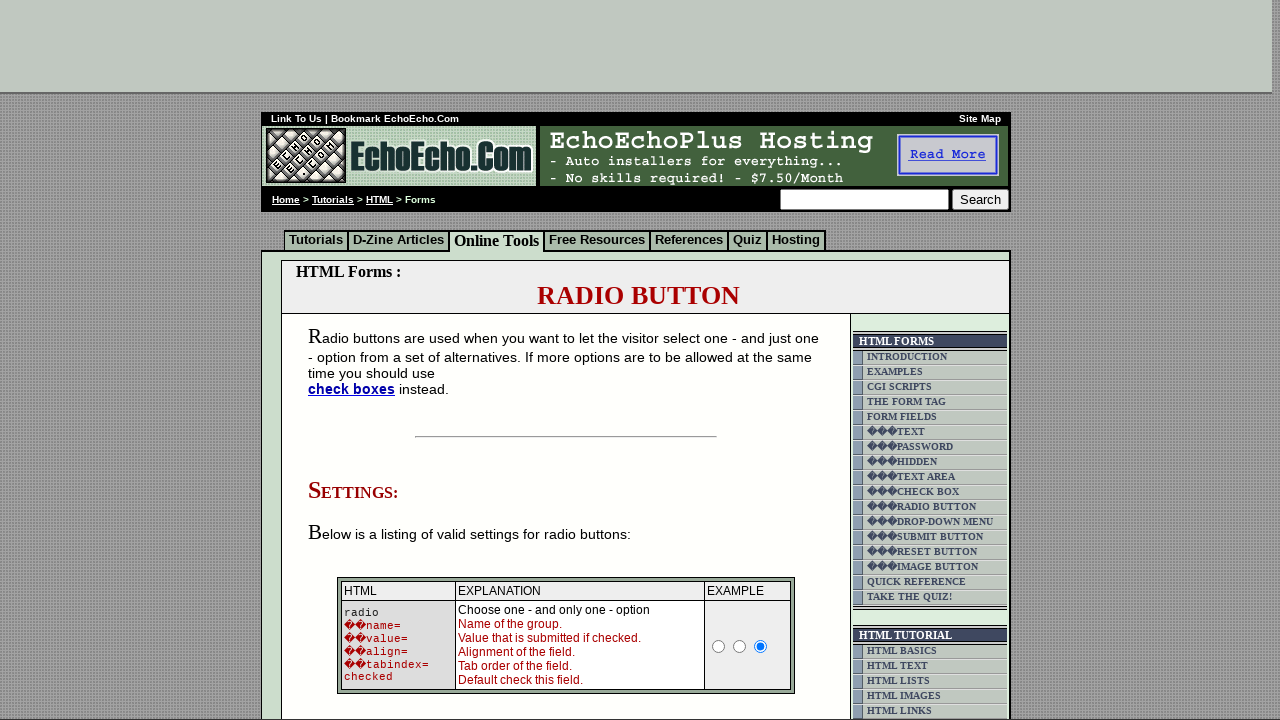

Navigated to form page with radio buttons
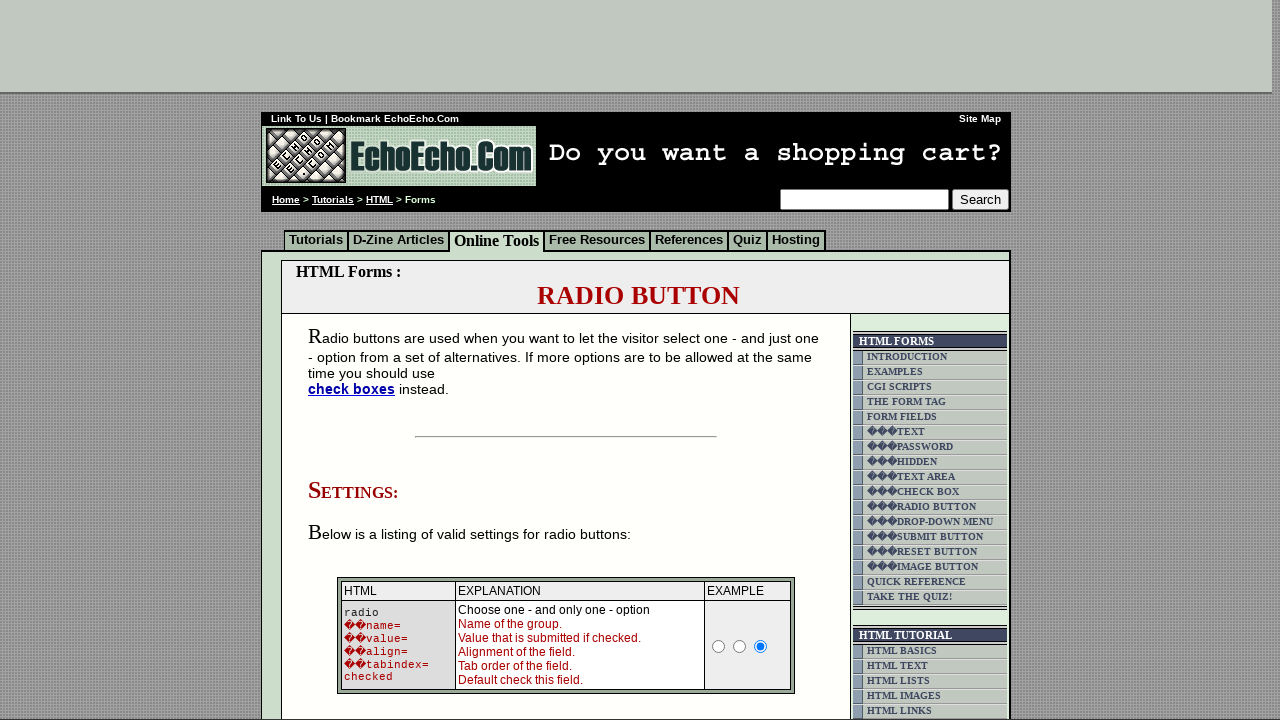

Found all radio buttons with name starting with 'radio1'
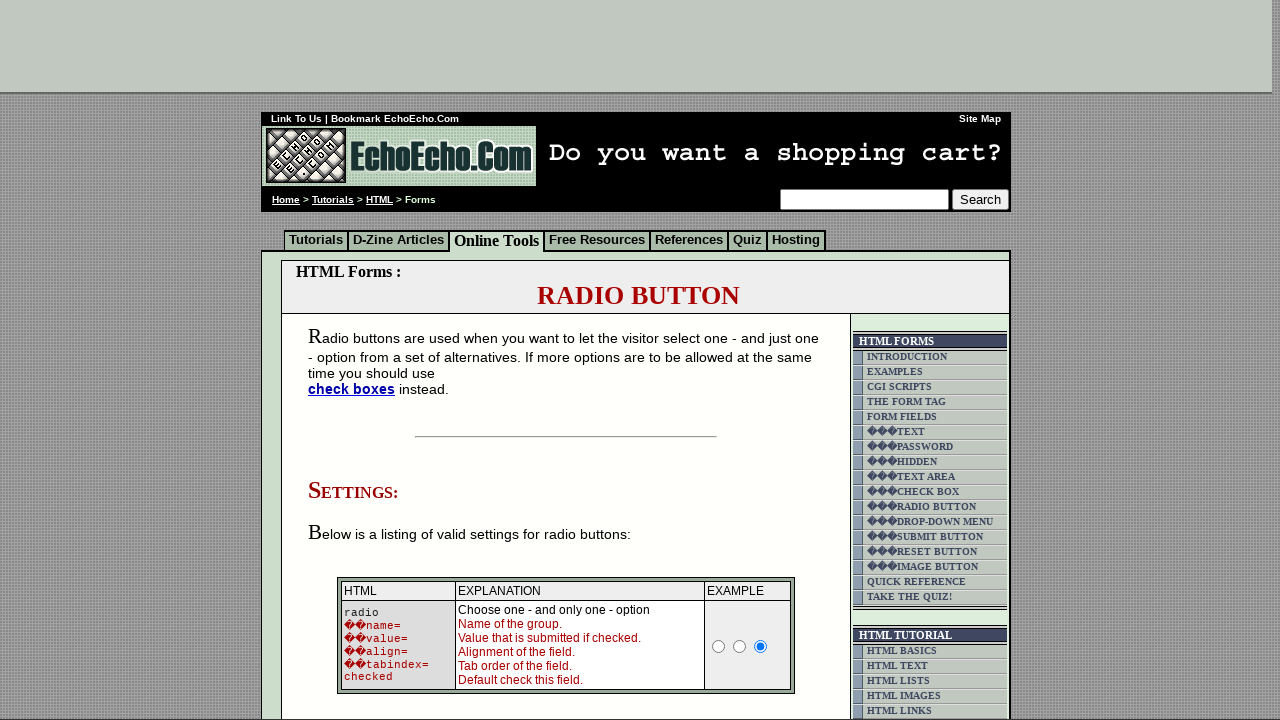

Radio button count: 3
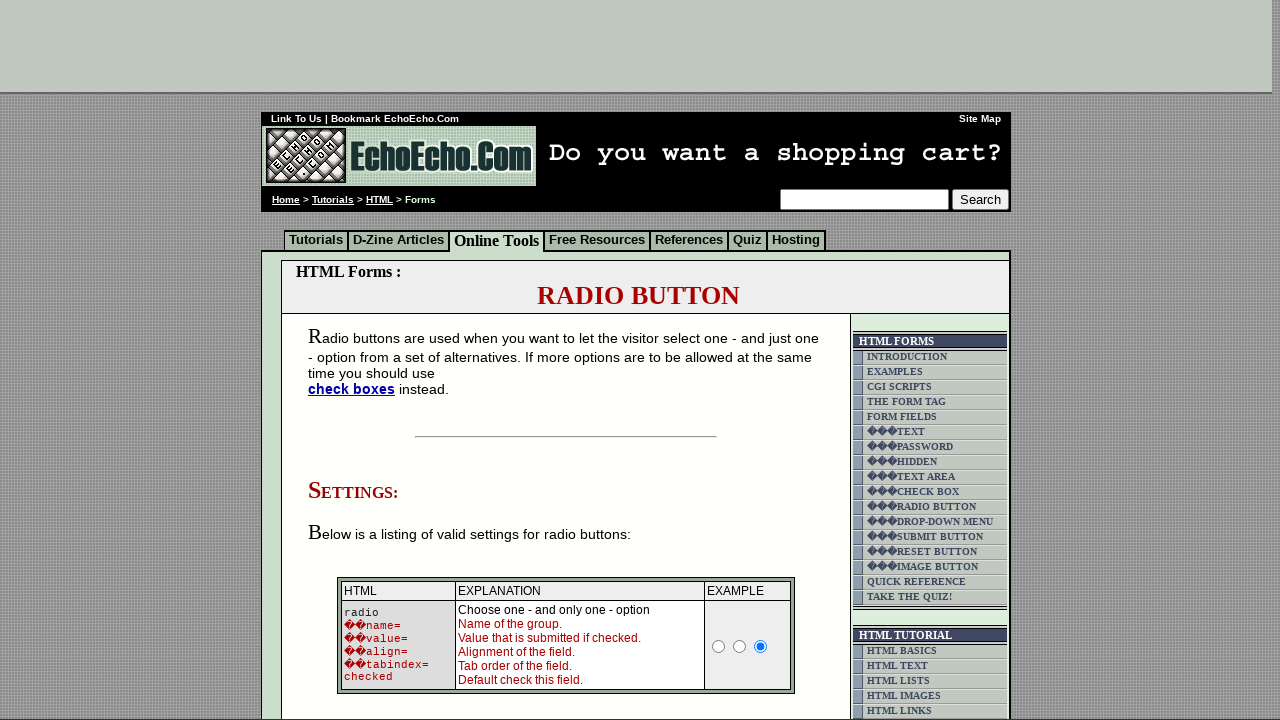

Checked radio button attribute type: radio
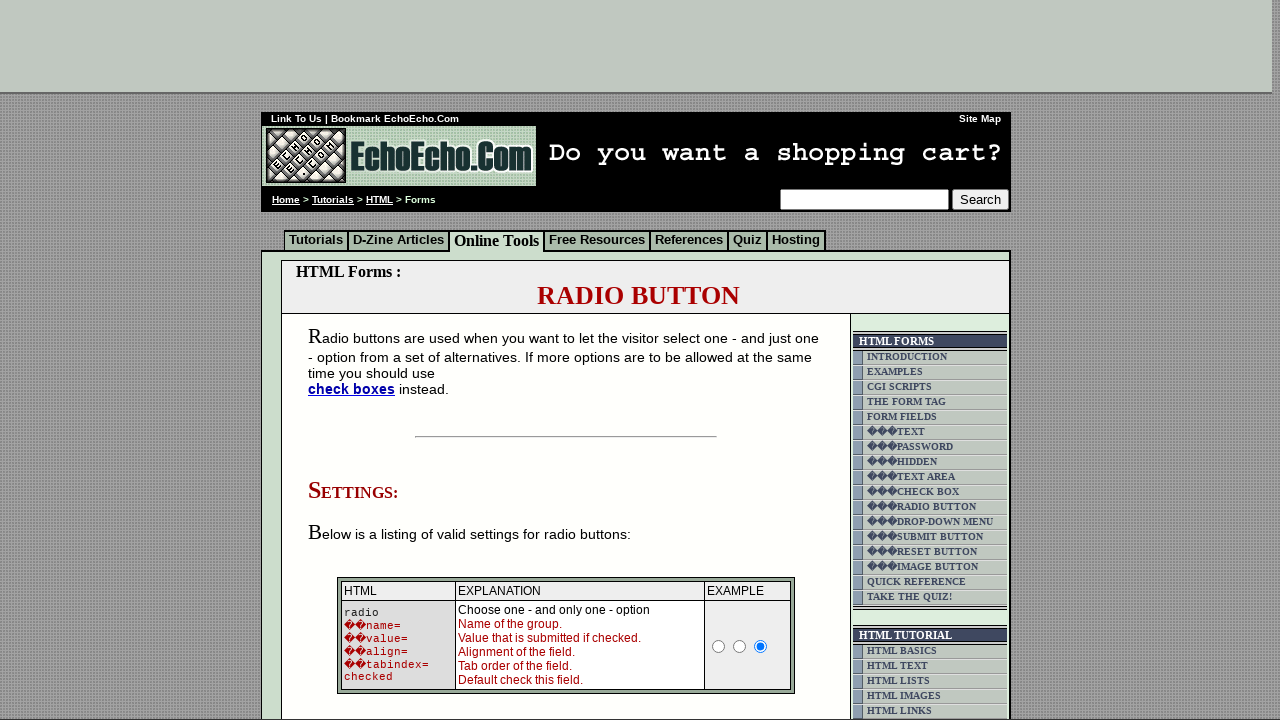

Clicked the first radio button with type='radio' at (719, 646) on input[name^='radio1'] >> nth=0
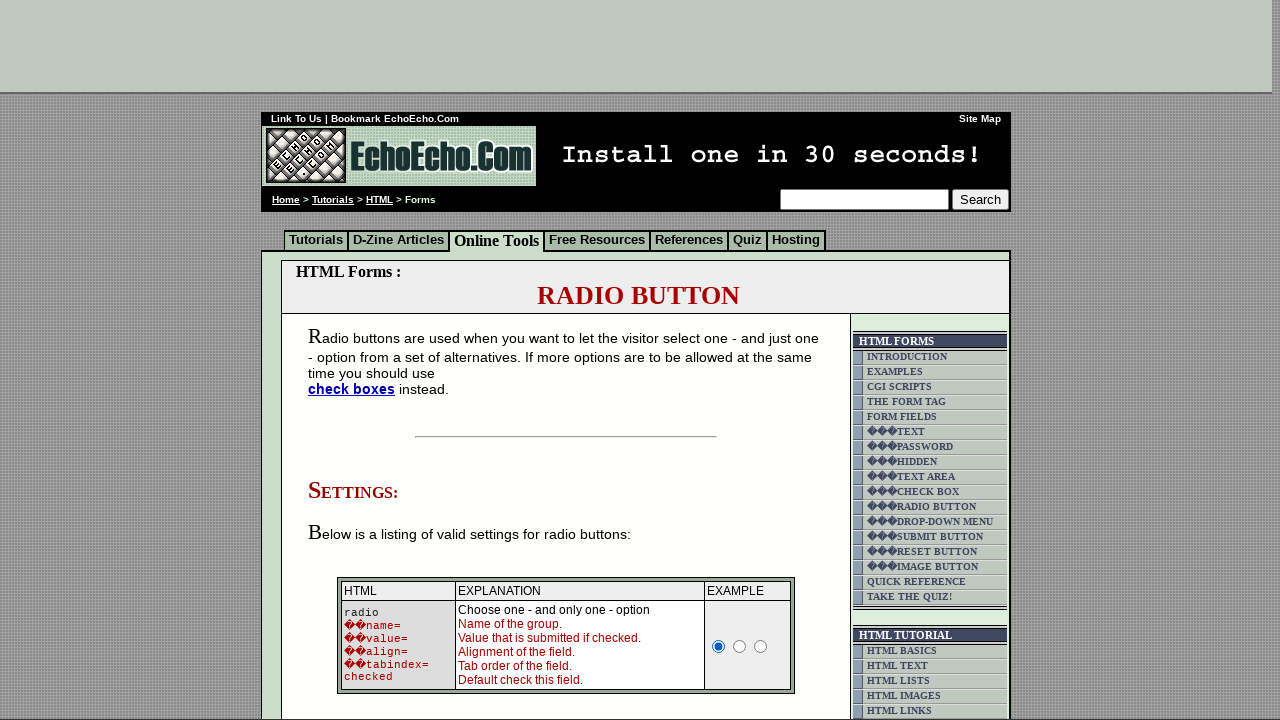

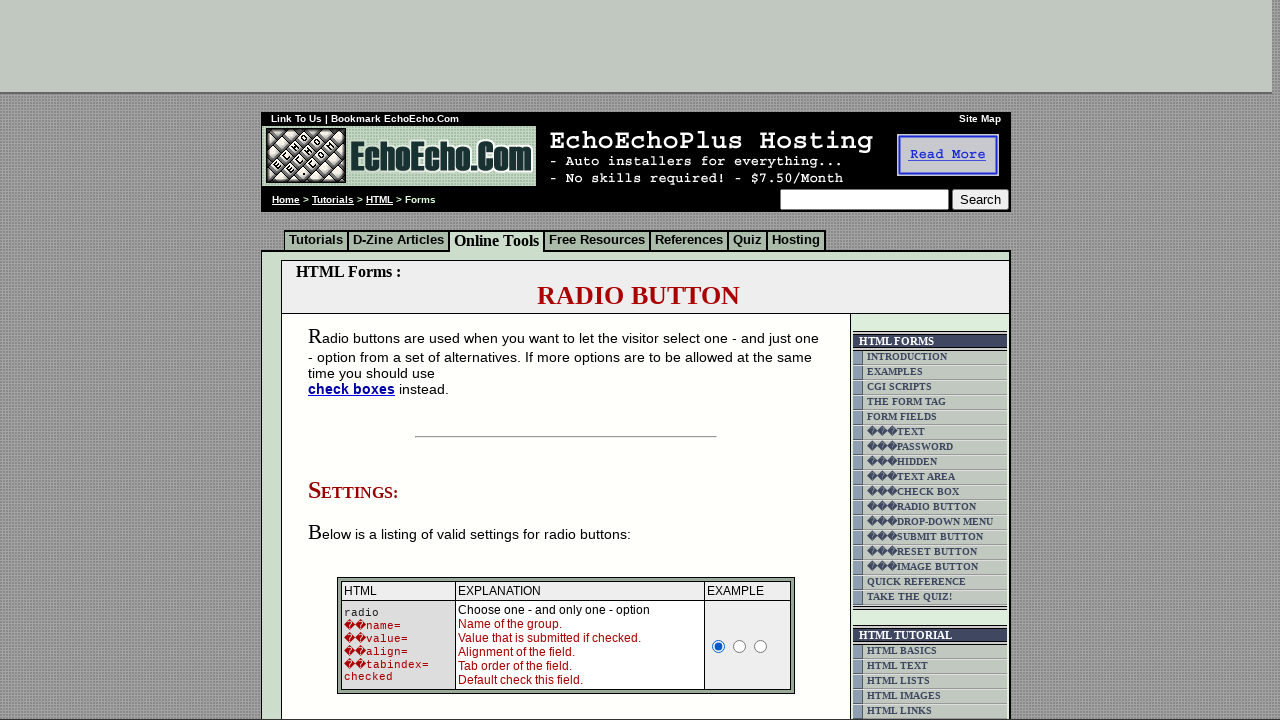